Tests a signup form by filling in first name, last name, and email fields, then submitting the form

Starting URL: https://secure-retreat-92358.herokuapp.com/

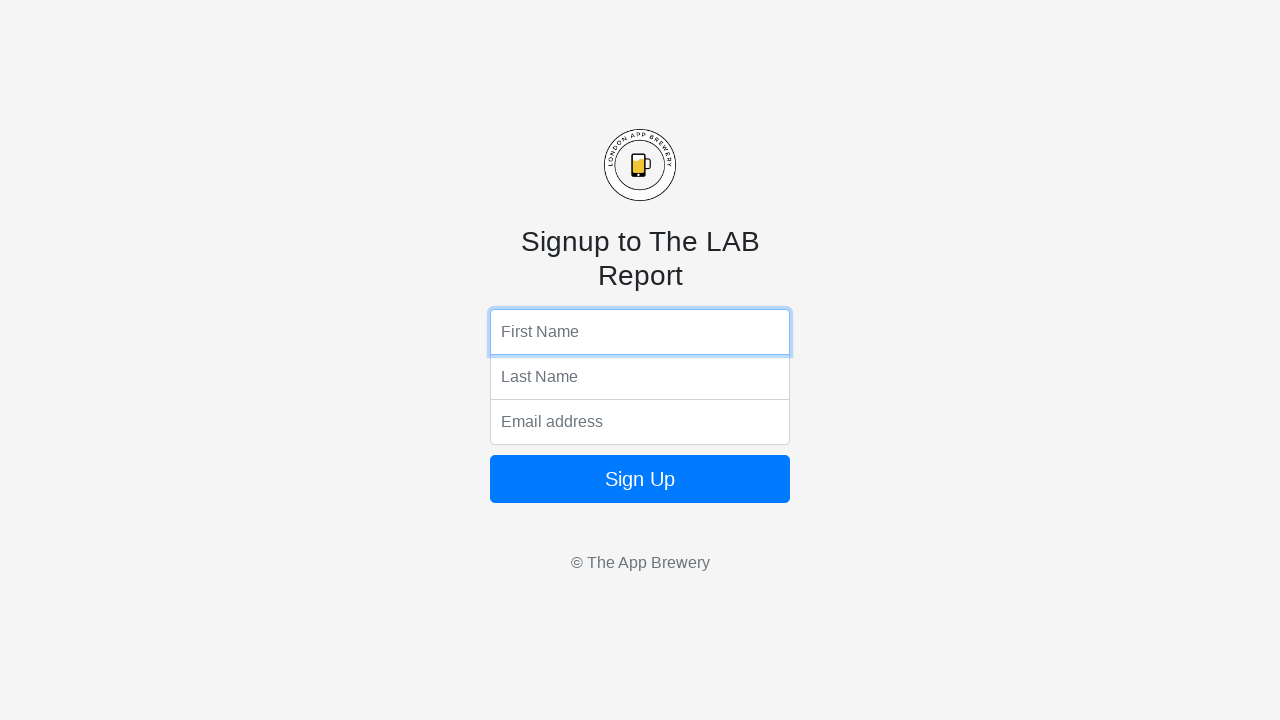

Filled first name field with 'Tester' on input[name='fName']
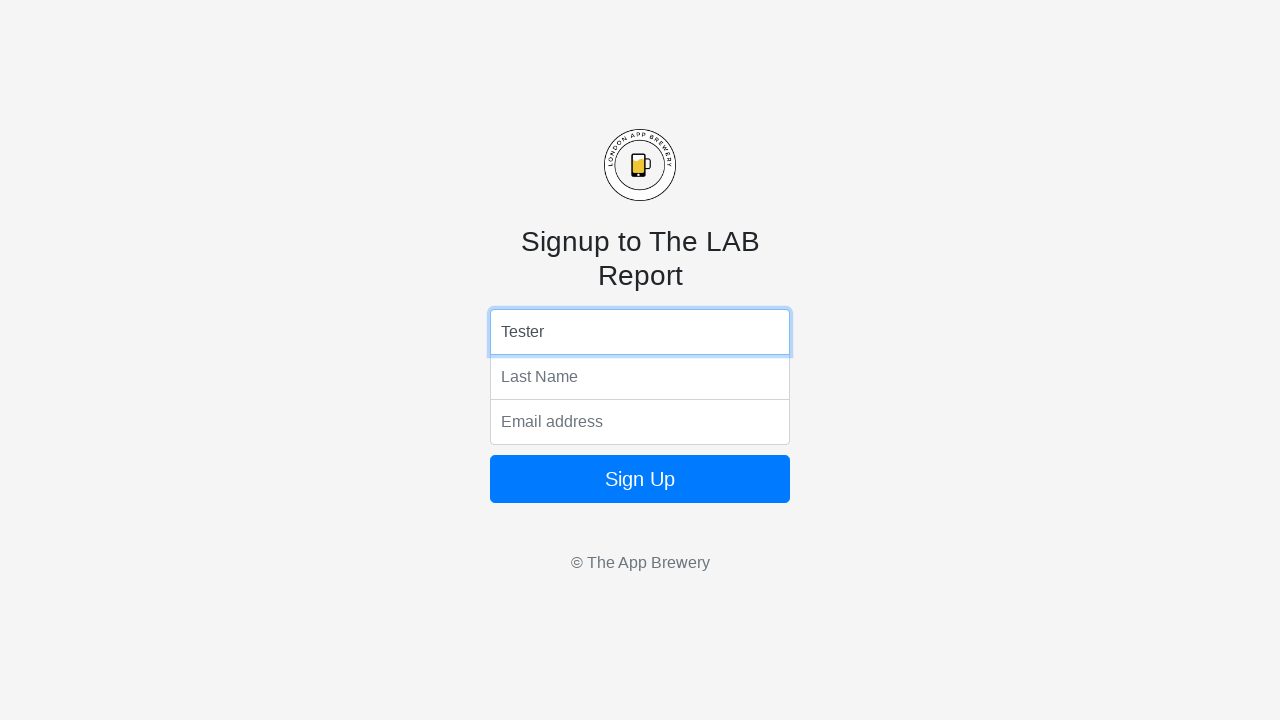

Filled last name field with 'Testee' on input[name='lName']
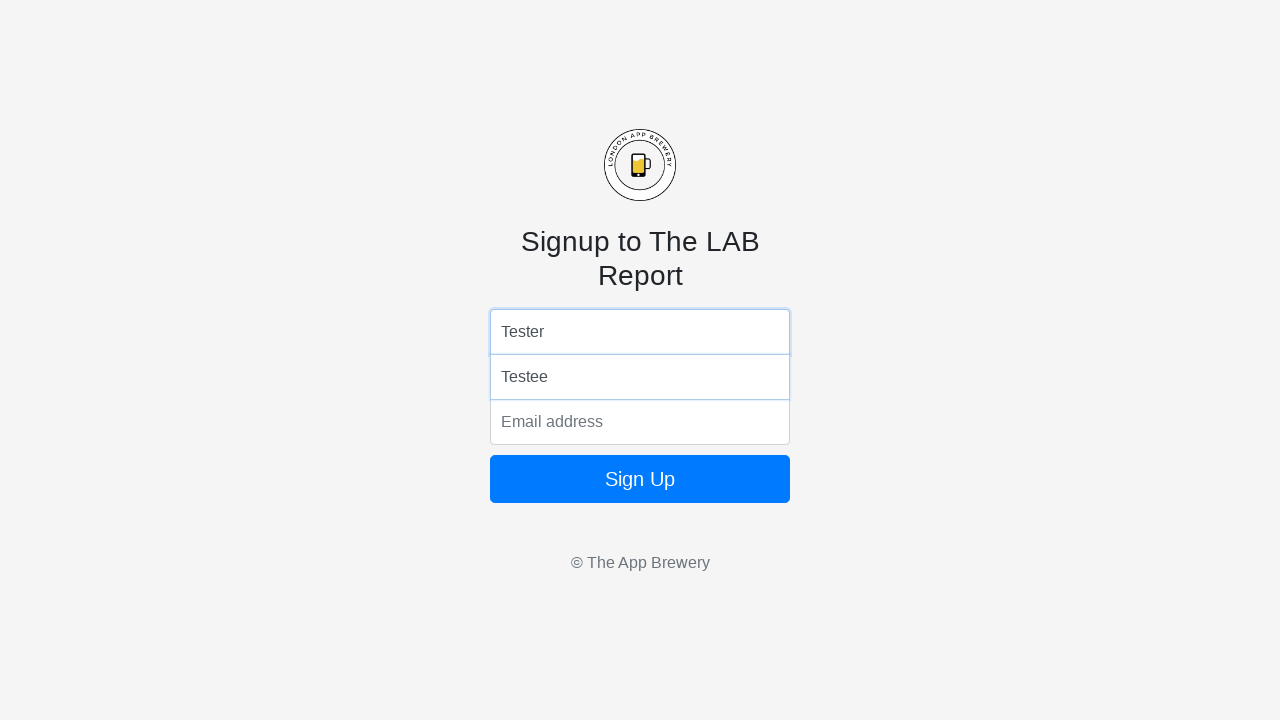

Filled email field with 'Tester@Testee.Banana' on input[name='email']
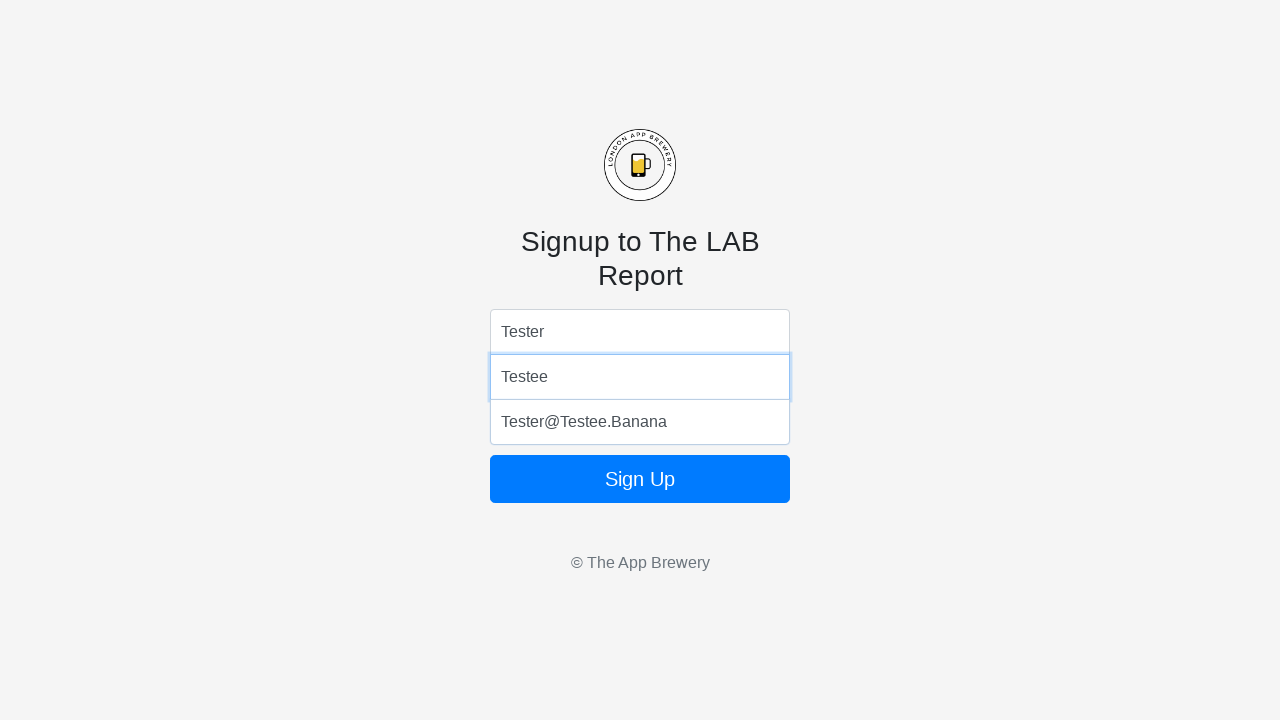

Clicked signup button to submit the form at (640, 479) on form button
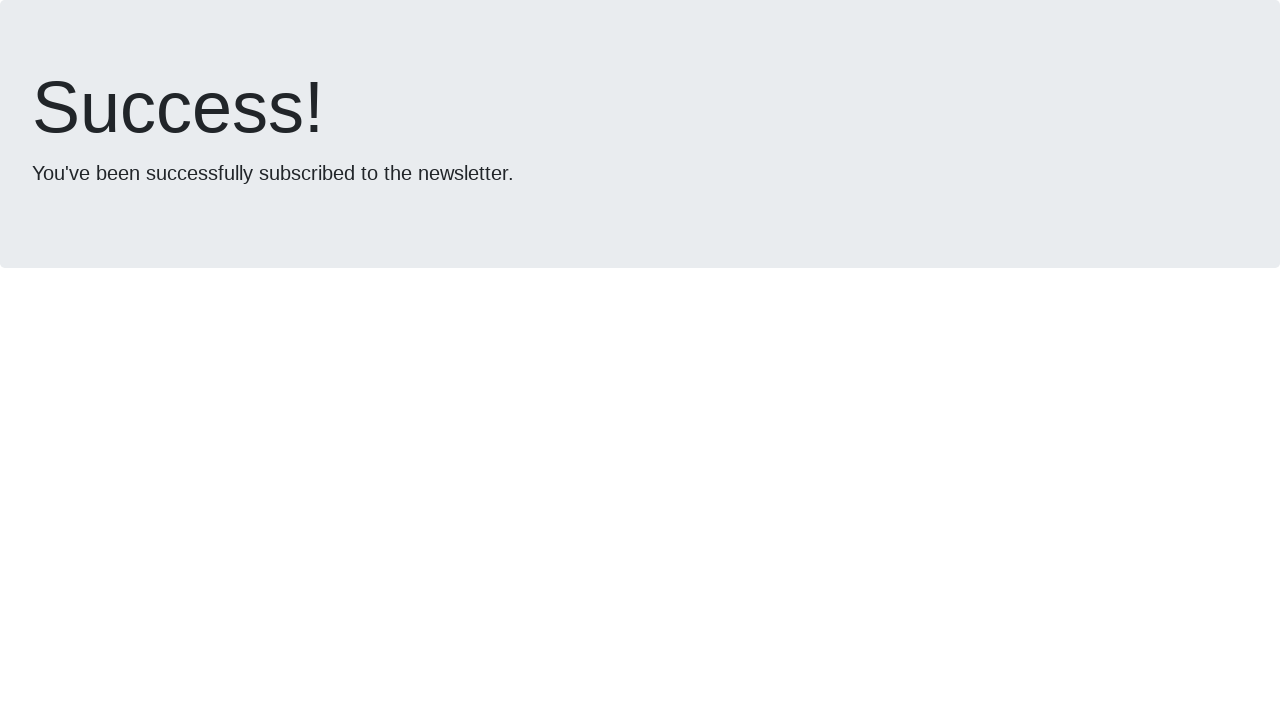

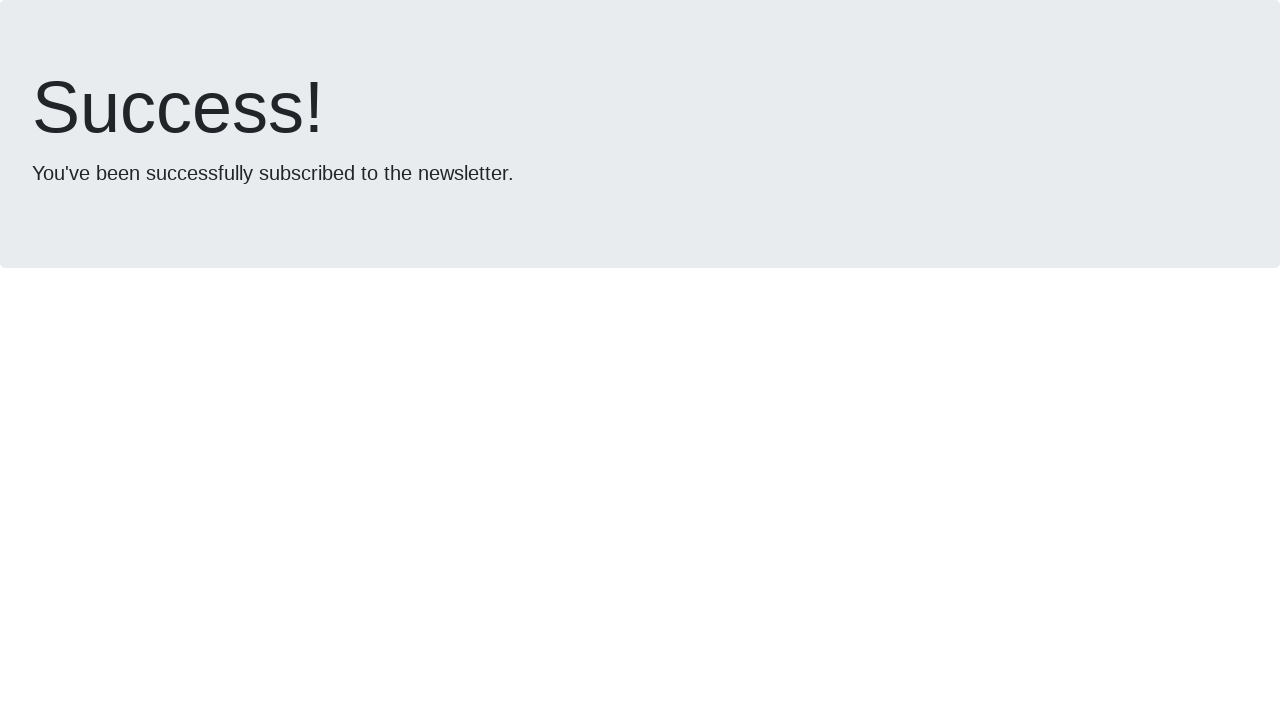